Navigates to Qxf2 Tutorial page and clicks the "Click me!" button to demonstrate basic Selenium button interaction.

Starting URL: http://qxf2.com/selenium-tutorial-main

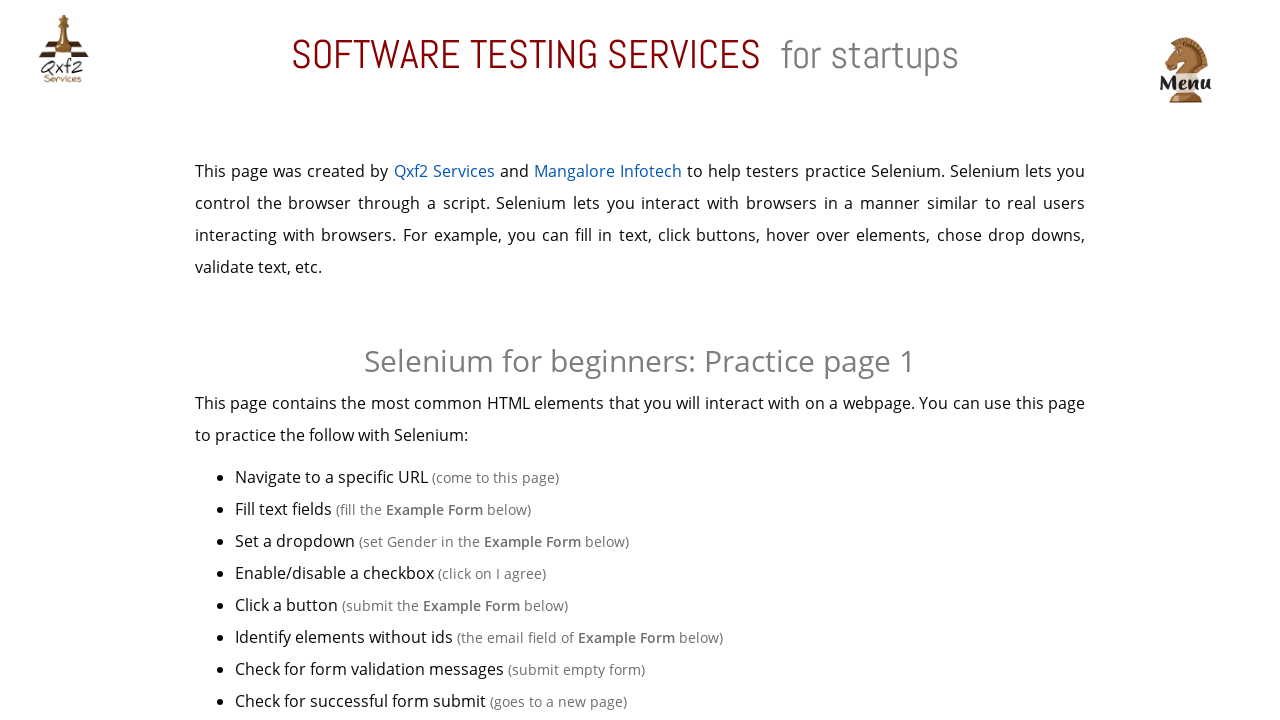

Clicked the 'Click me!' button on Qxf2 Tutorial page at (640, 360) on button.btn.btn-danger.btn-lg:has-text('Click me!')
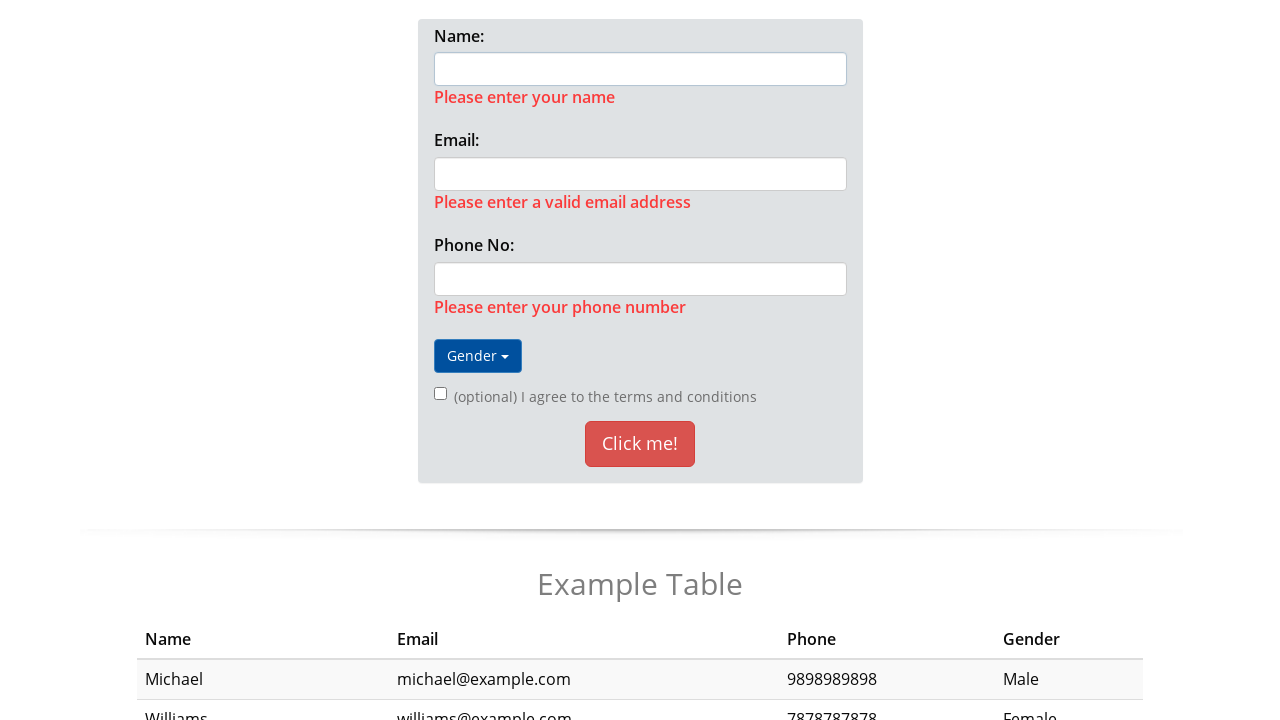

Waited 1 second to observe the result of button click
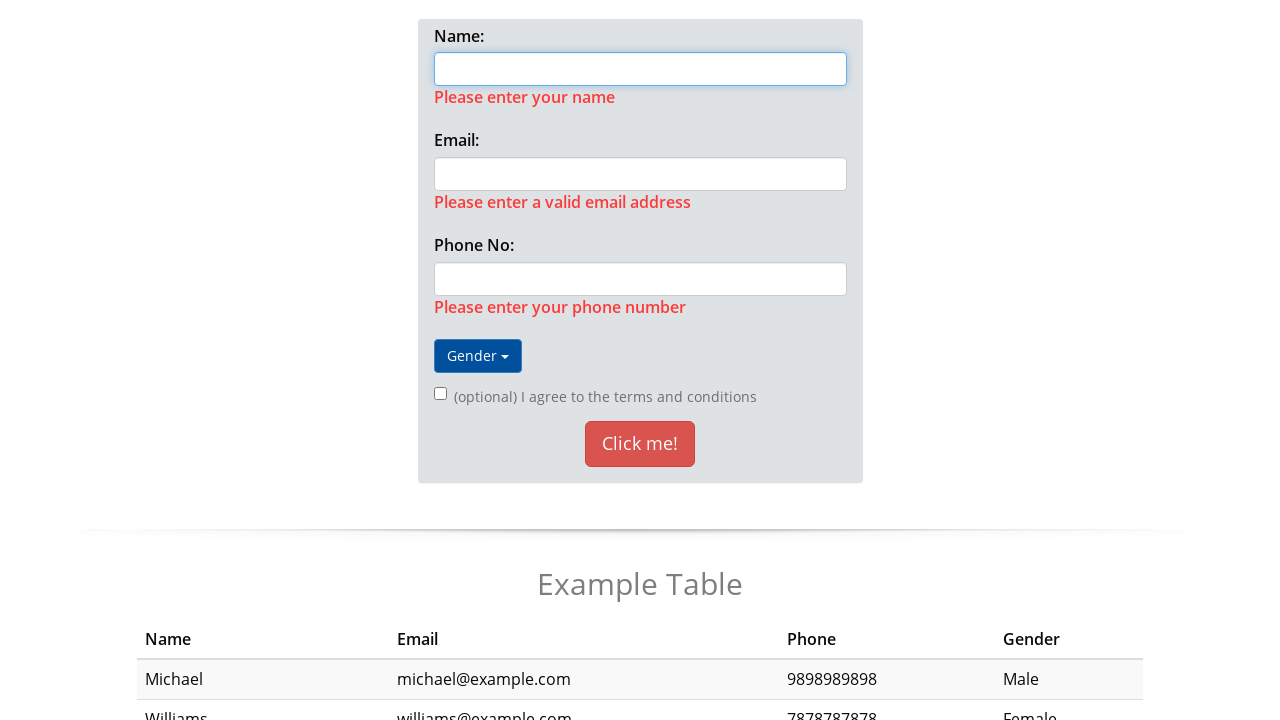

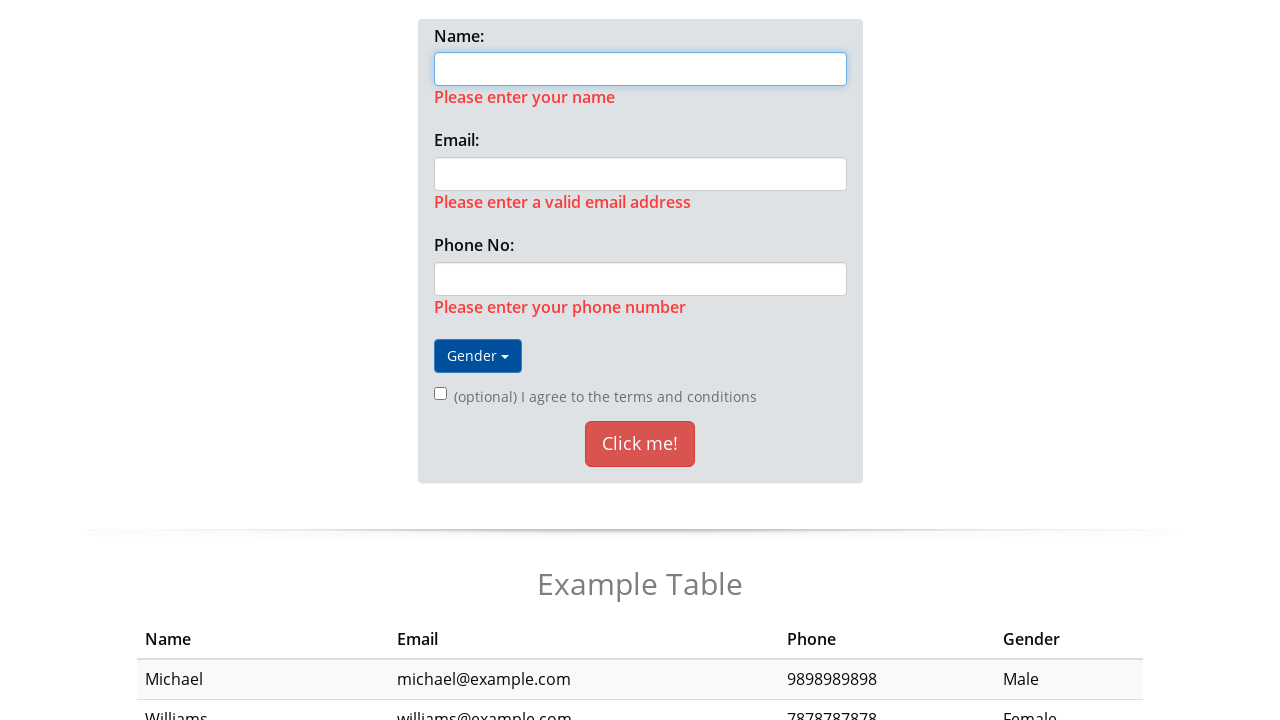